Navigates to OrangeHRM login page and retrieves the class attribute value from a paragraph element on the page to demonstrate the getAttribute method.

Starting URL: https://opensource-demo.orangehrmlive.com/web/index.php/auth/login

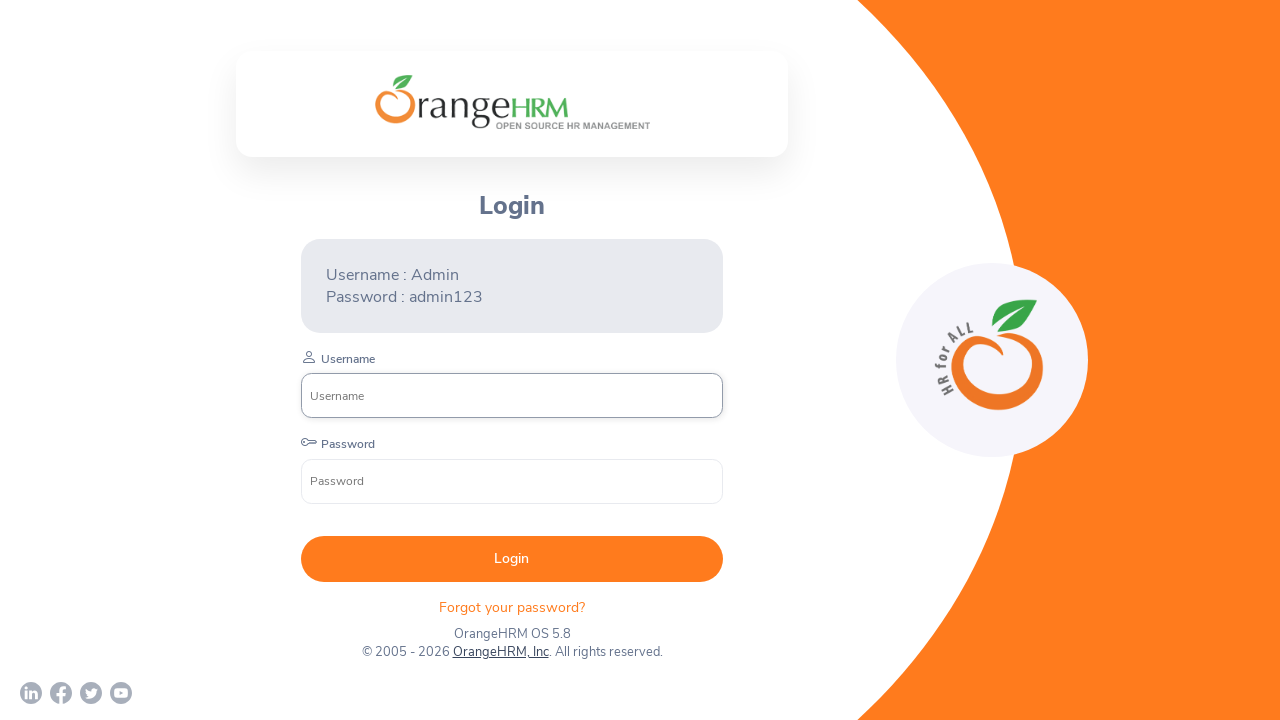

Navigated to OrangeHRM login page
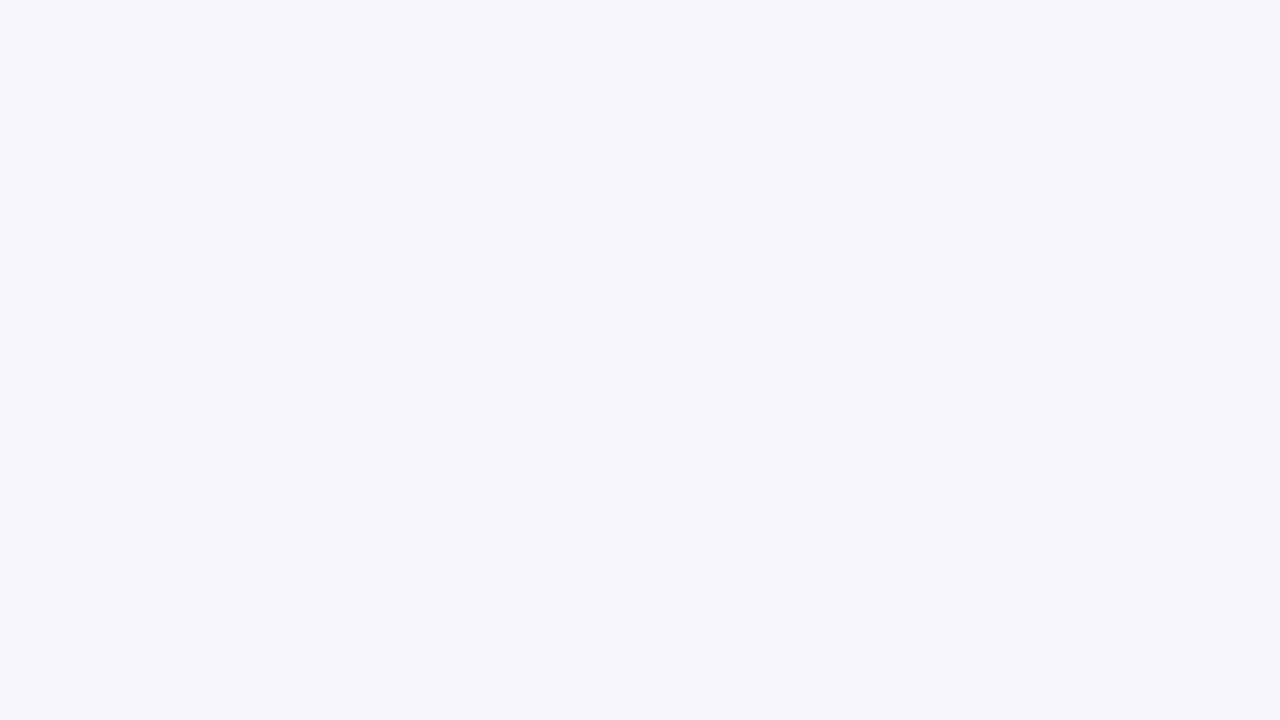

Paragraph element became visible on login page
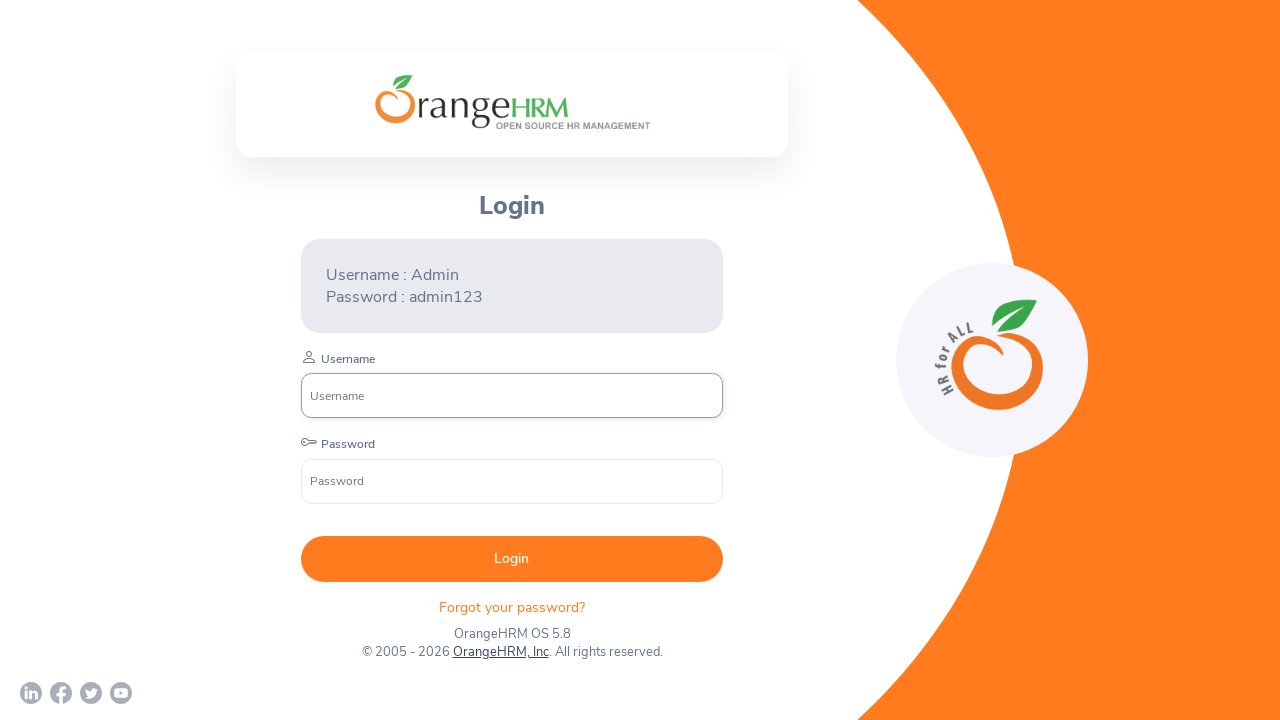

Retrieved class attribute value: 'oxd-text oxd-text--p orangehrm-login-forgot-header'
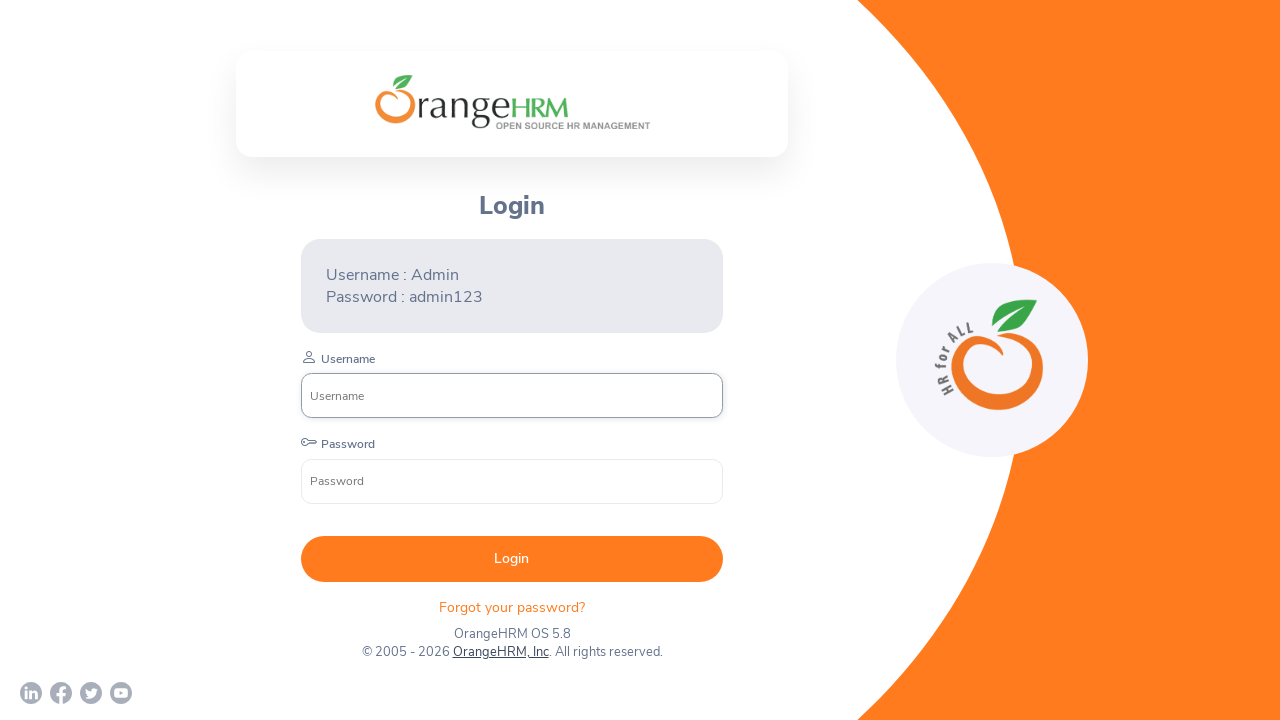

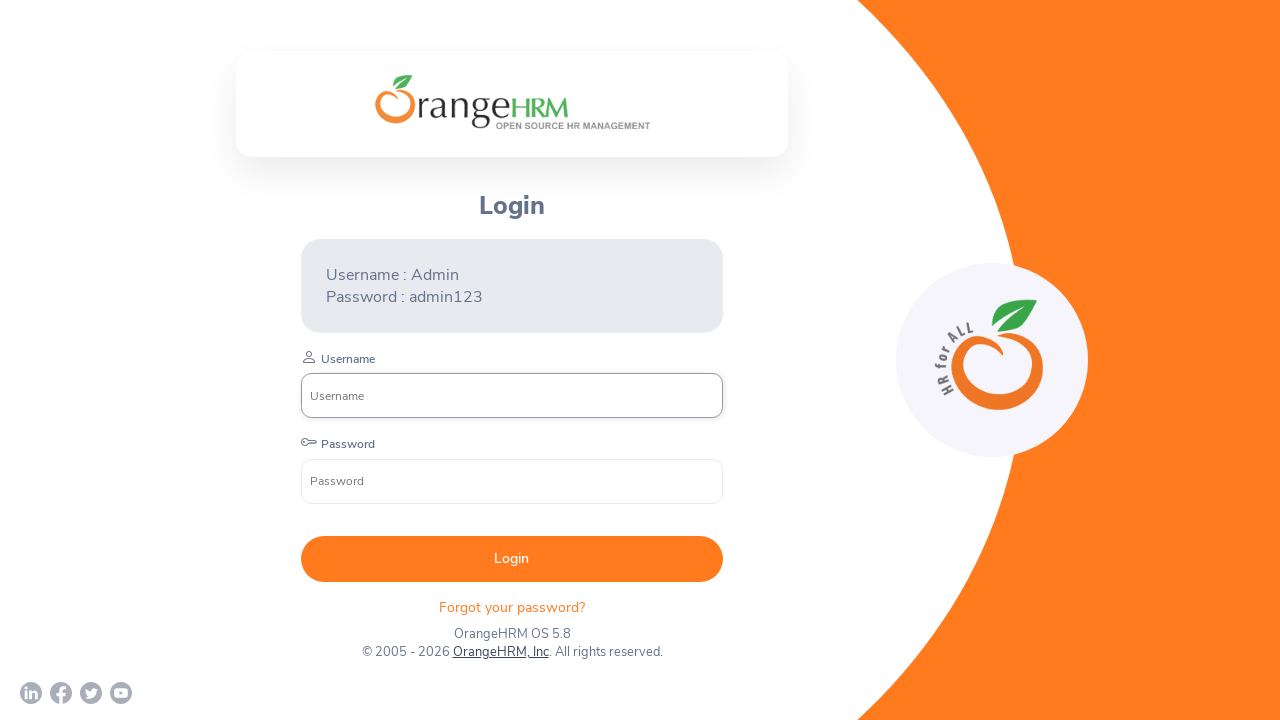